Navigates to the forgot password page by clicking on the 'Forgot your password' link from the main page

Starting URL: https://opensource-demo.orangehrmlive.com/

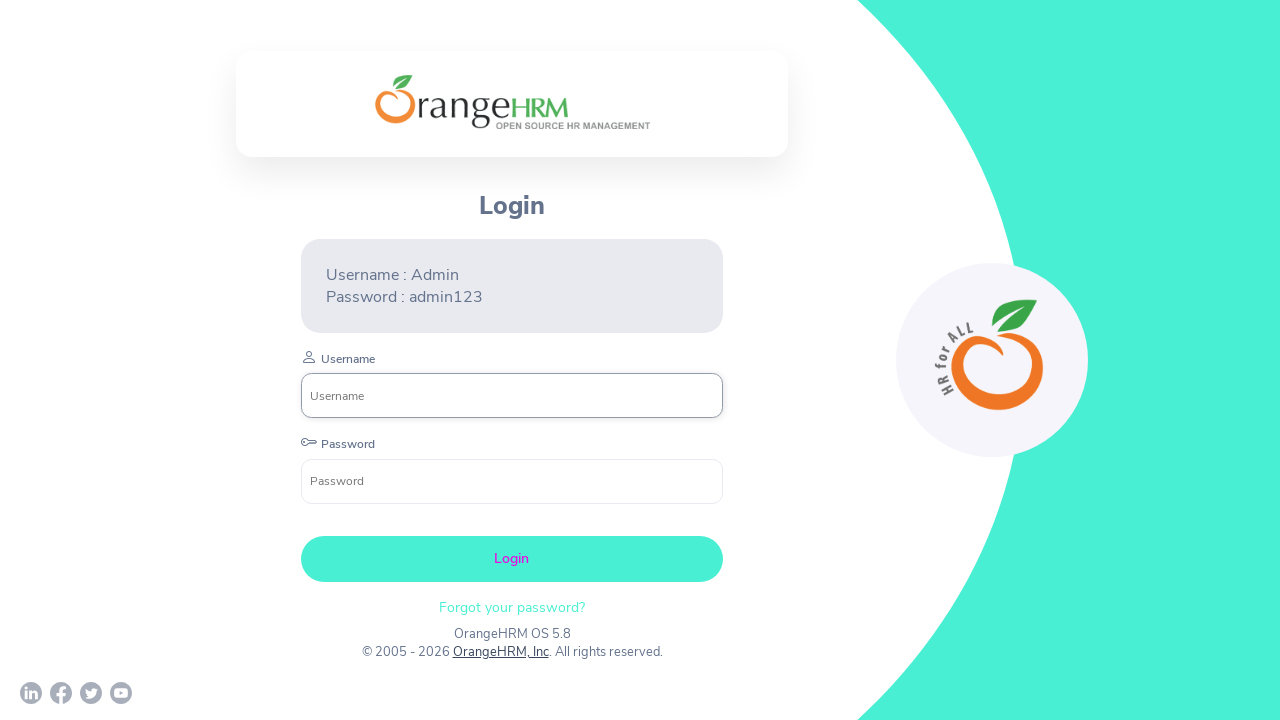

Clicked 'Forgot your password' link from login page at (512, 607) on xpath=//div[@class='orangehrm-login-forgot']
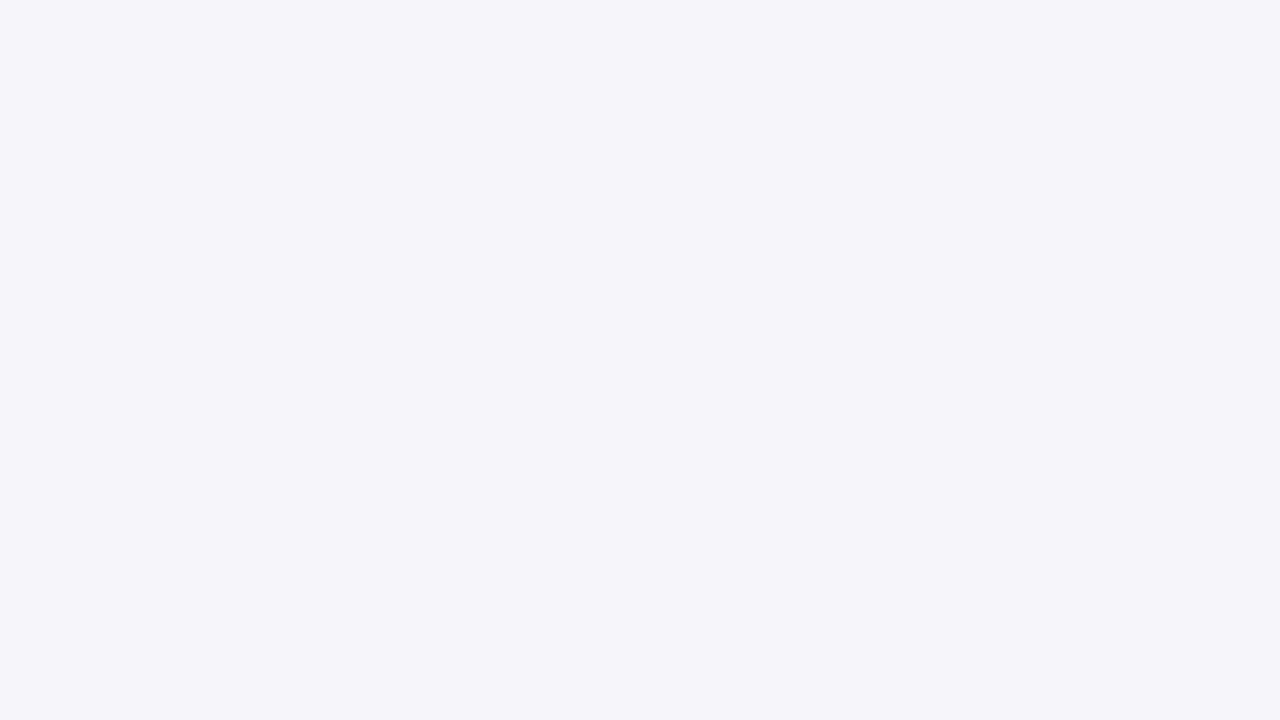

Waited for forgot password page to load (networkidle)
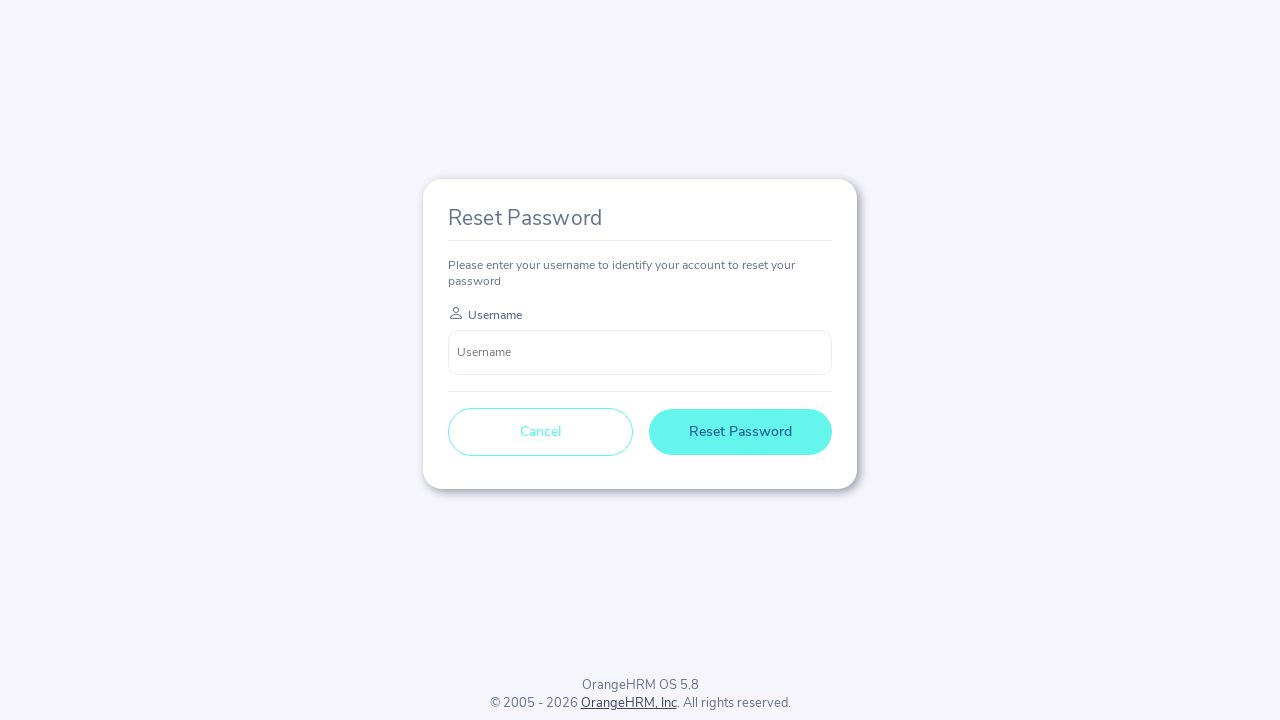

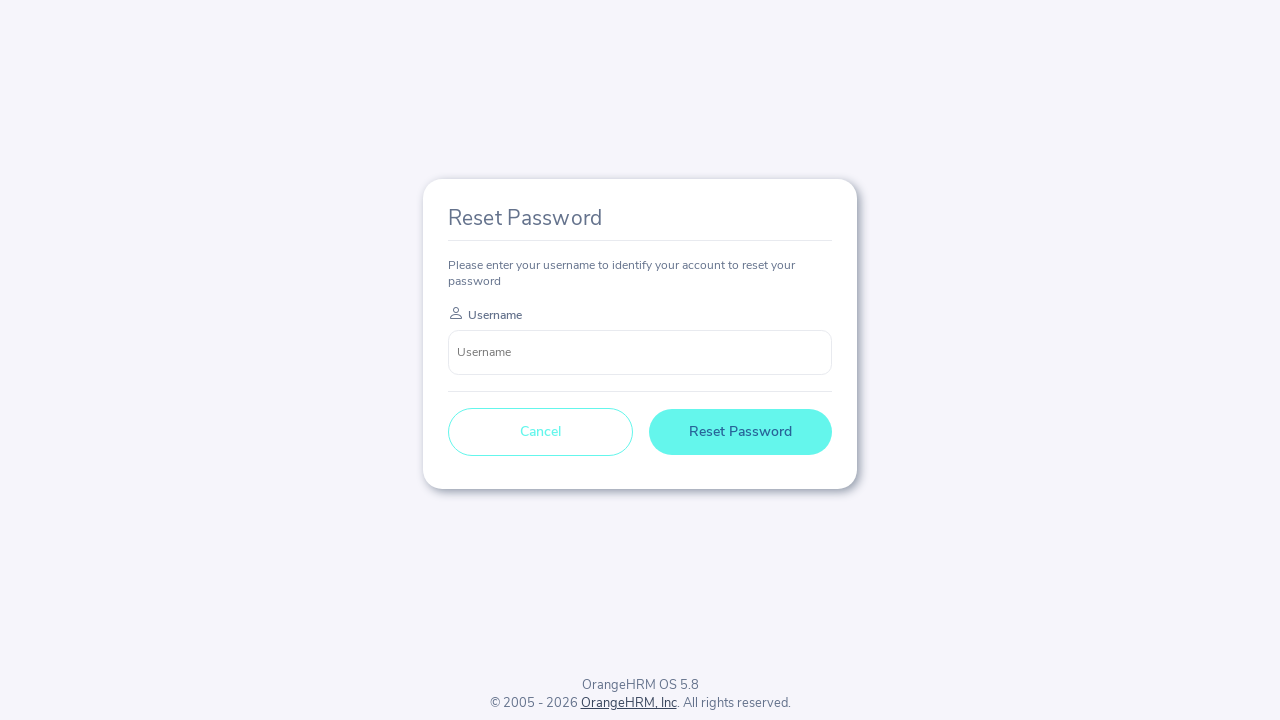